Tests that one text field is enabled and another is disabled, filling the enabled one with text

Starting URL: http://antoniotrindade.com.br/treinoautomacao/elementsweb.html

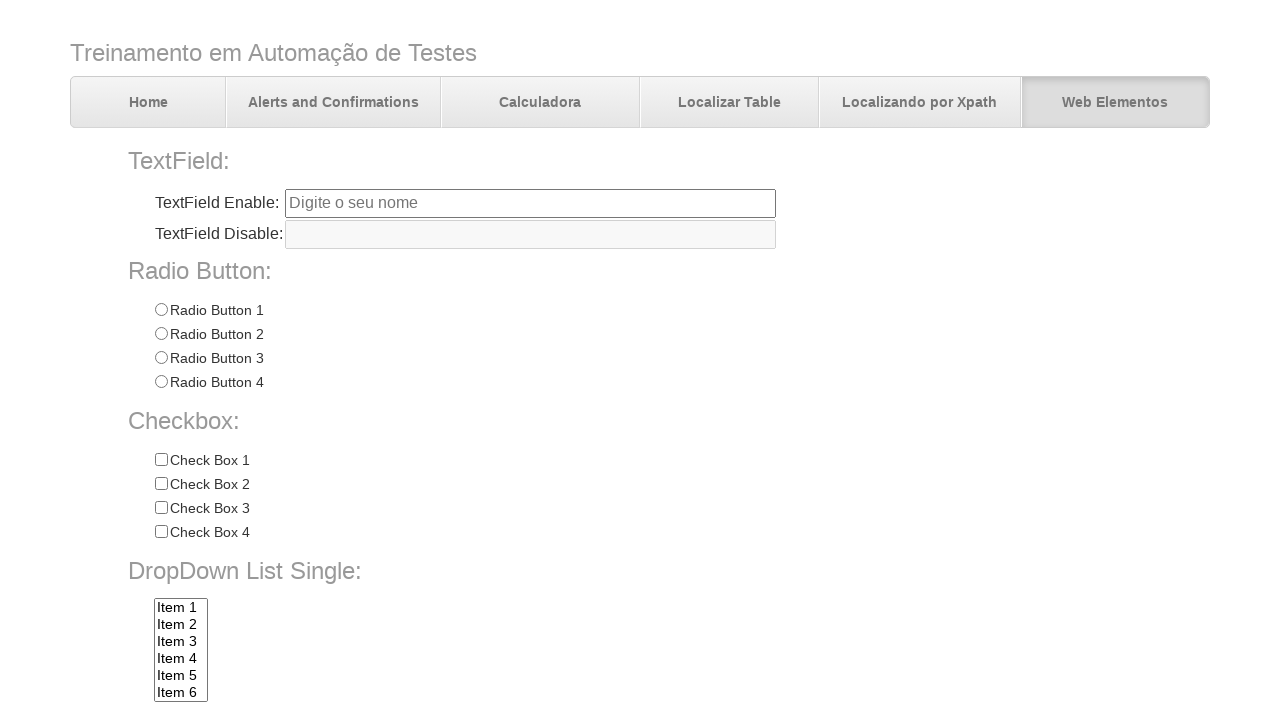

Located enabled text field (txtbox1)
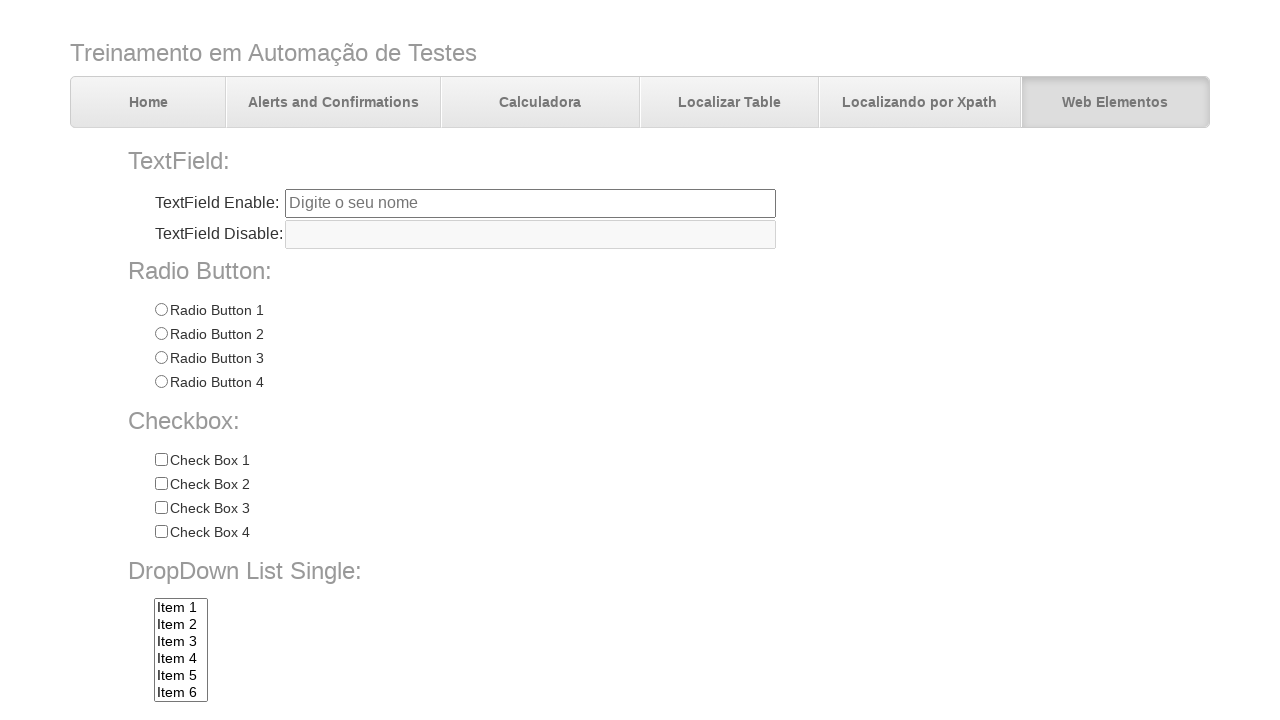

Located disabled text field (txtbox2)
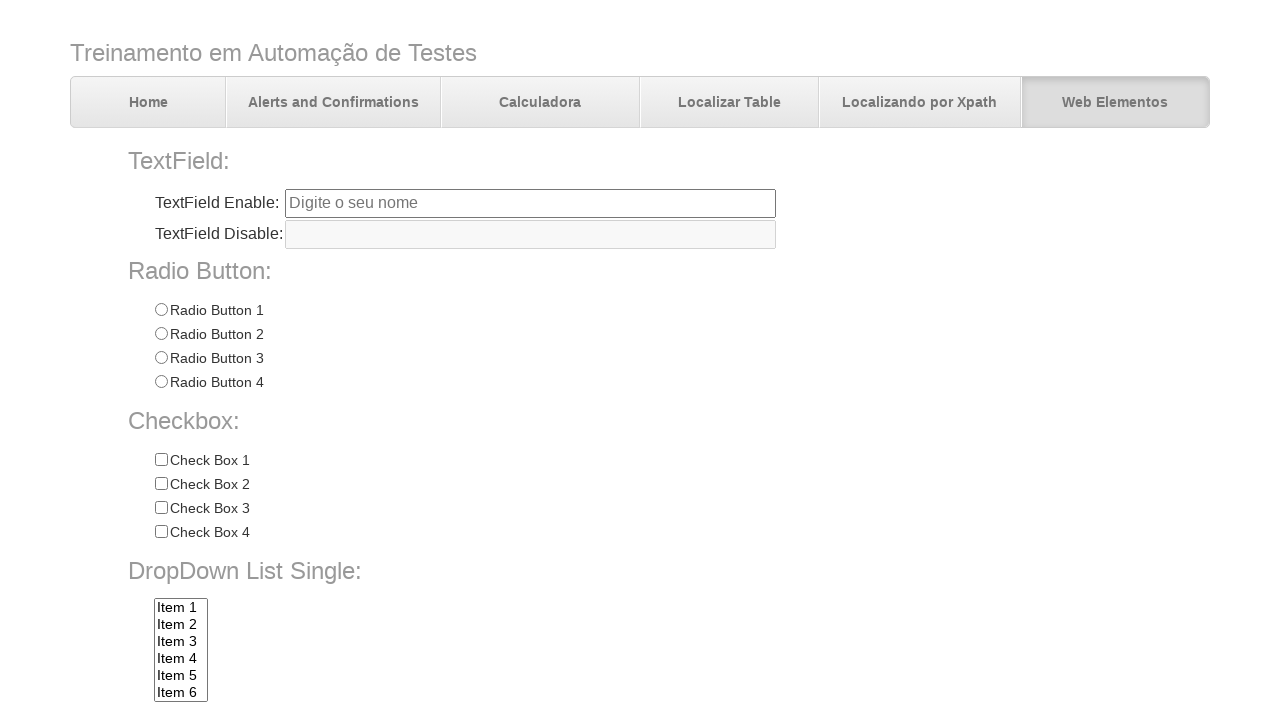

Filled enabled text field with 'habilitado' on input[name='txtbox1']
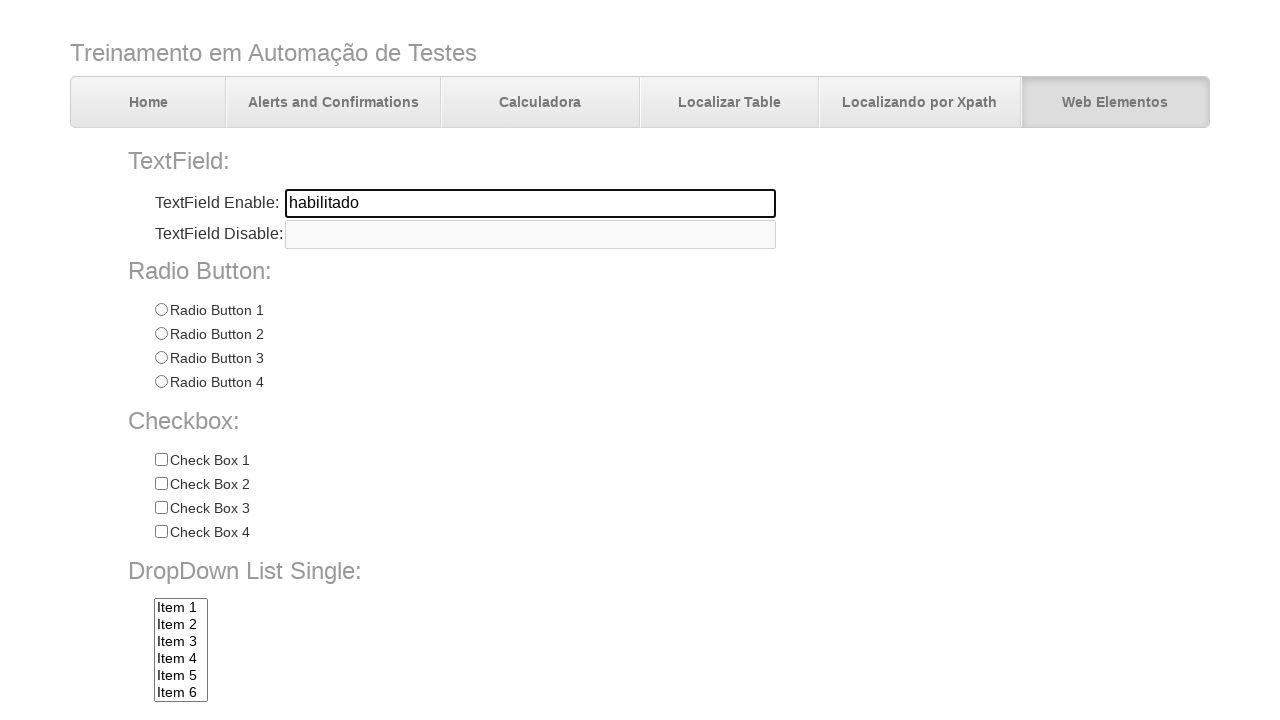

Verified that txtbox1 is enabled
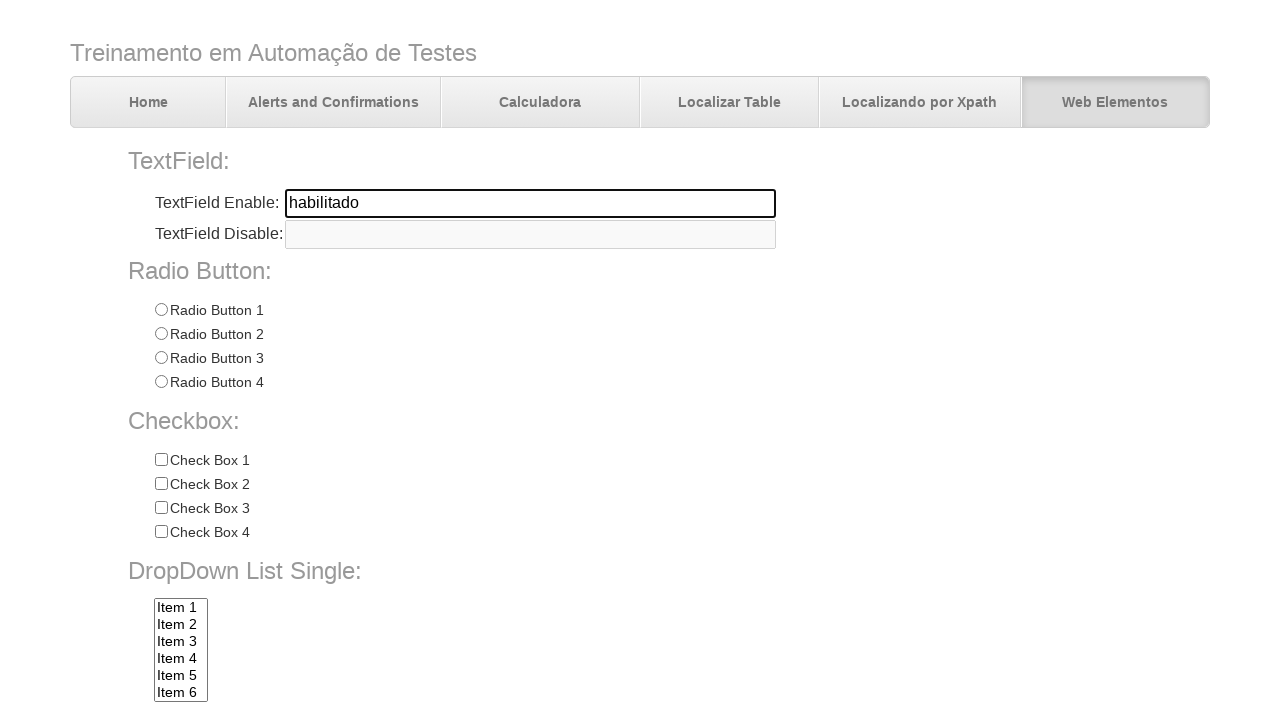

Verified that txtbox2 is disabled
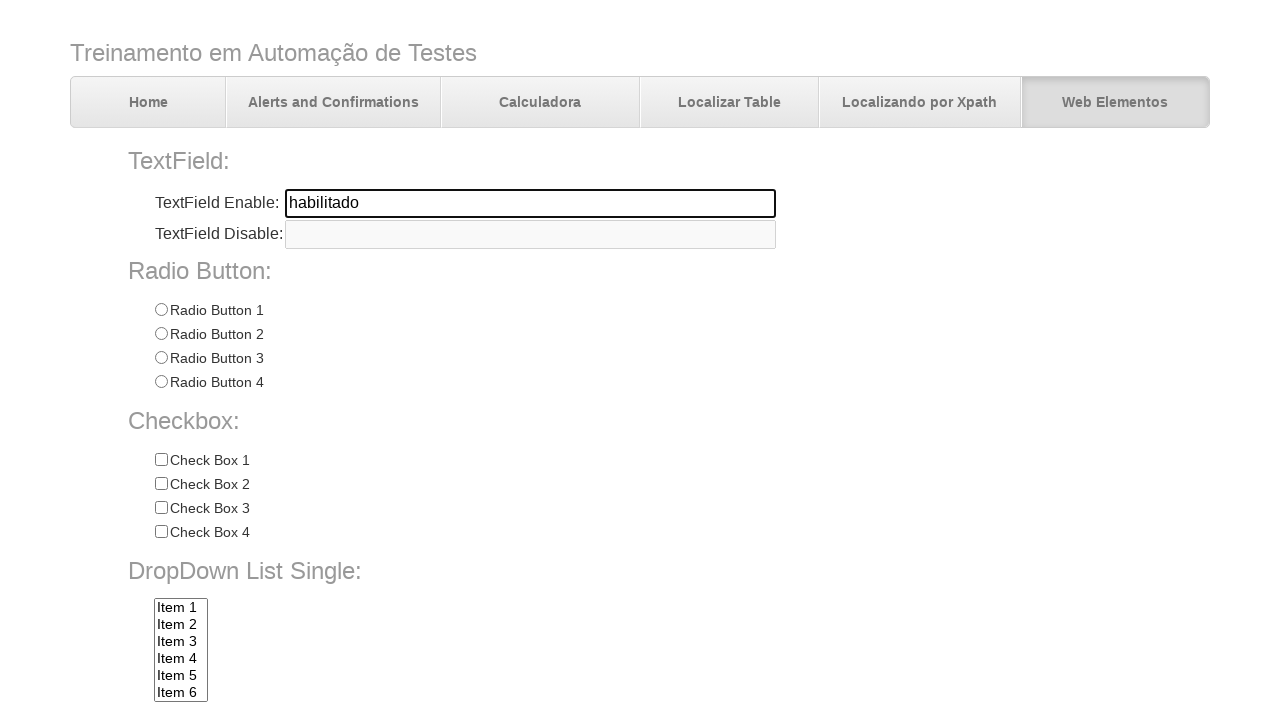

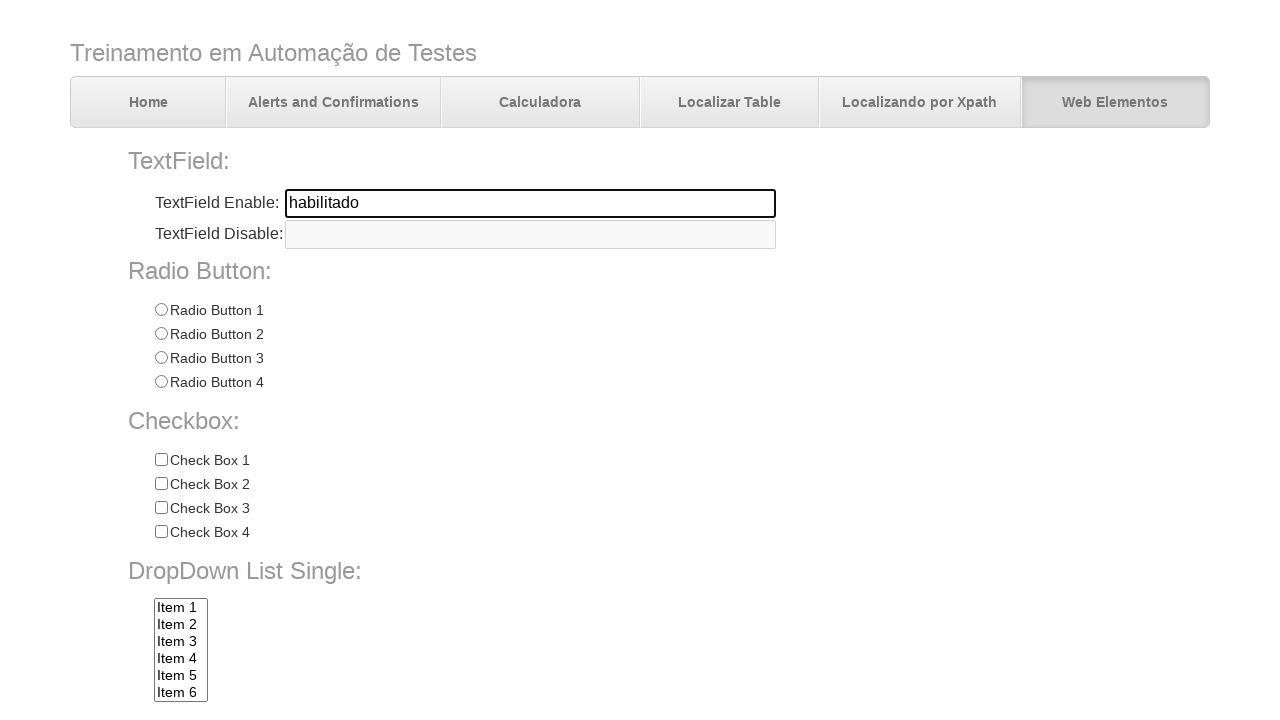